Tests zip code validation with invalid 4-digit input and verifies error message display

Starting URL: https://www.sharelane.com/cgi-bin/register.py

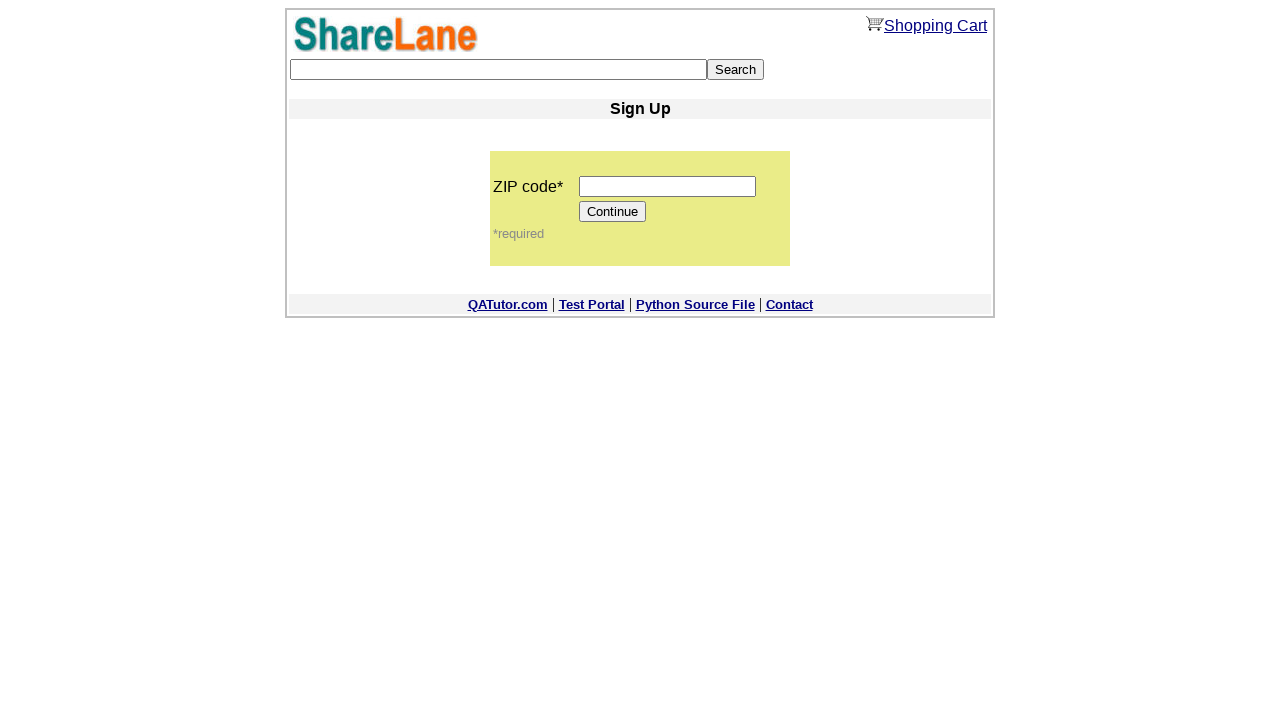

Filled zip code field with invalid 4-digit input '1111' on input[name='zip_code']
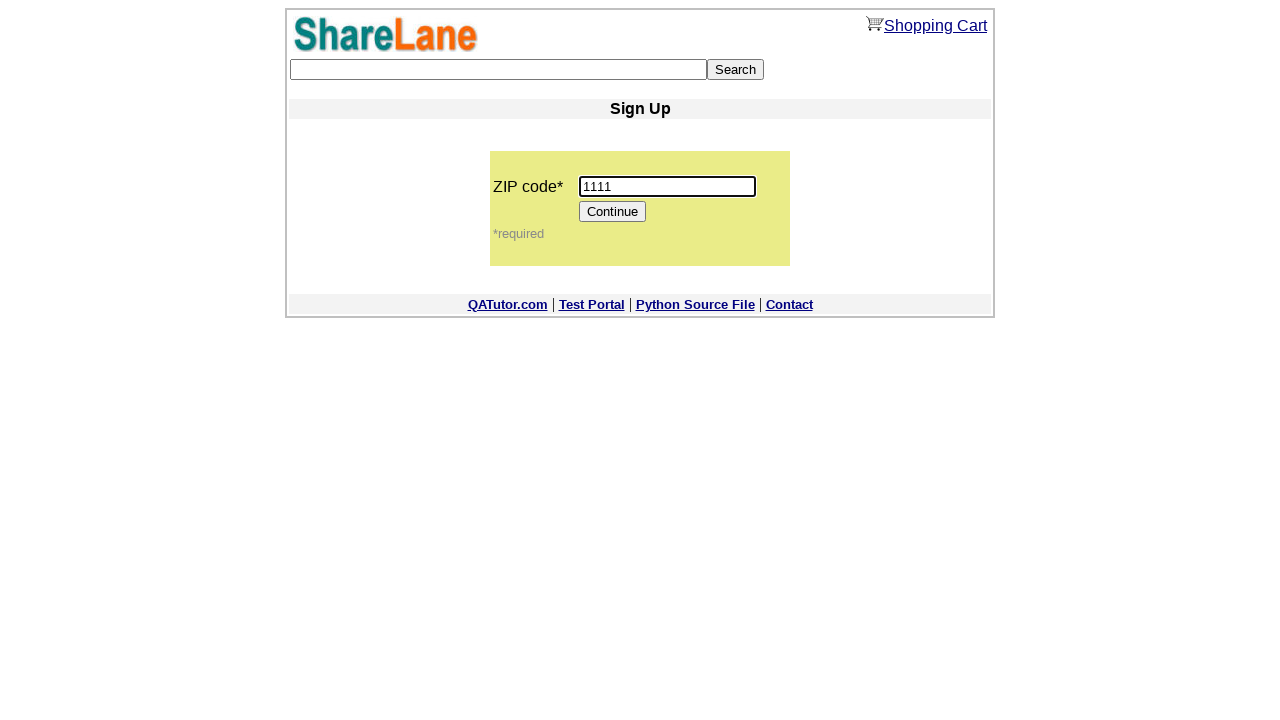

Clicked Continue button to submit invalid zip code at (613, 212) on [value='Continue']
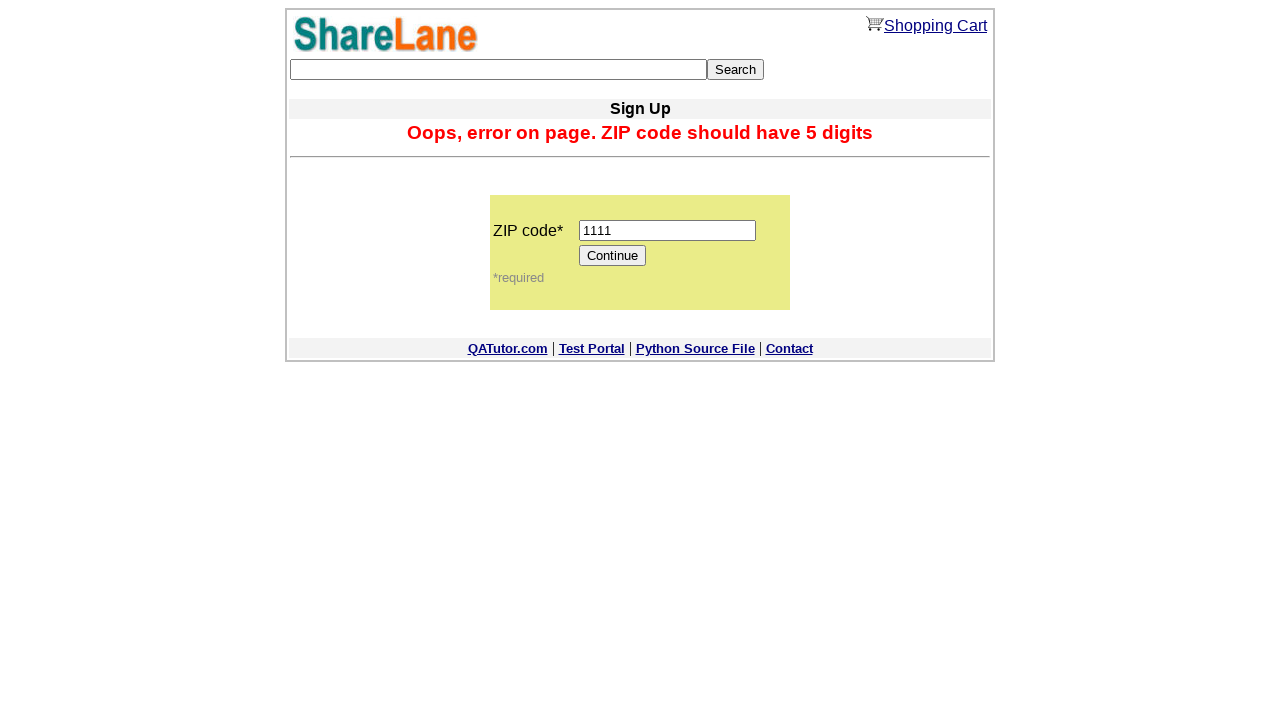

Error message appeared for invalid zip code
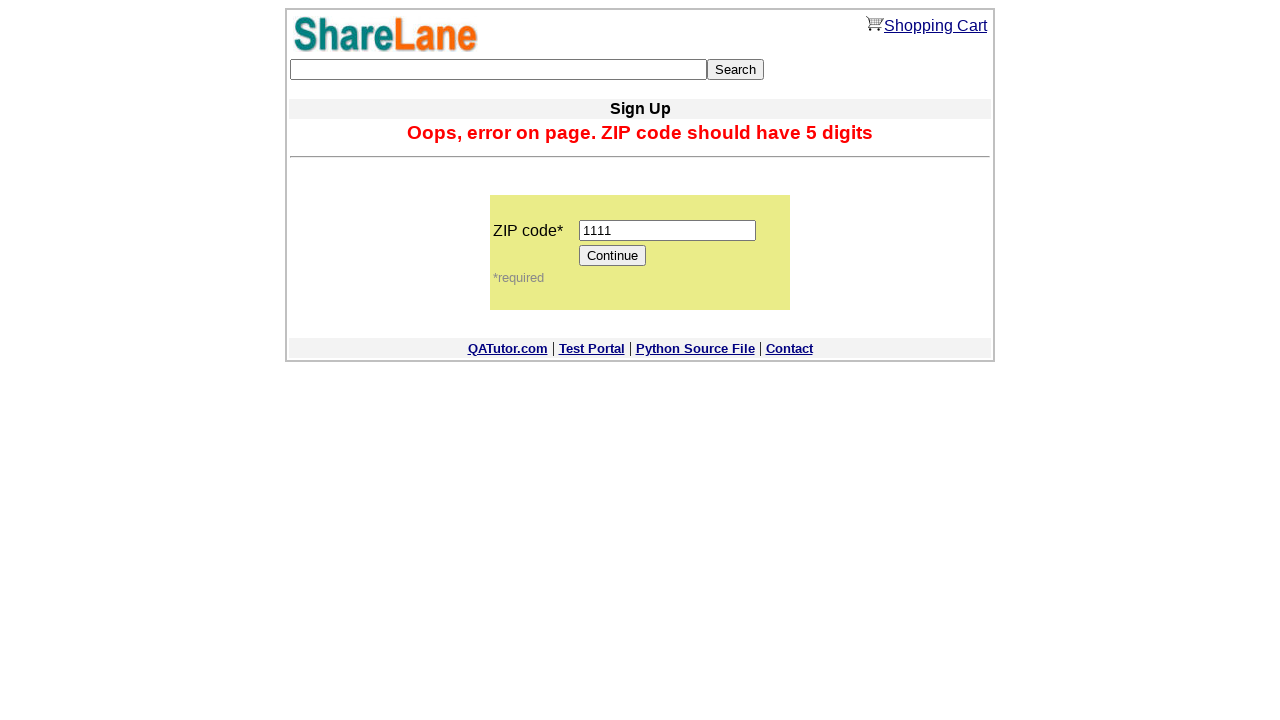

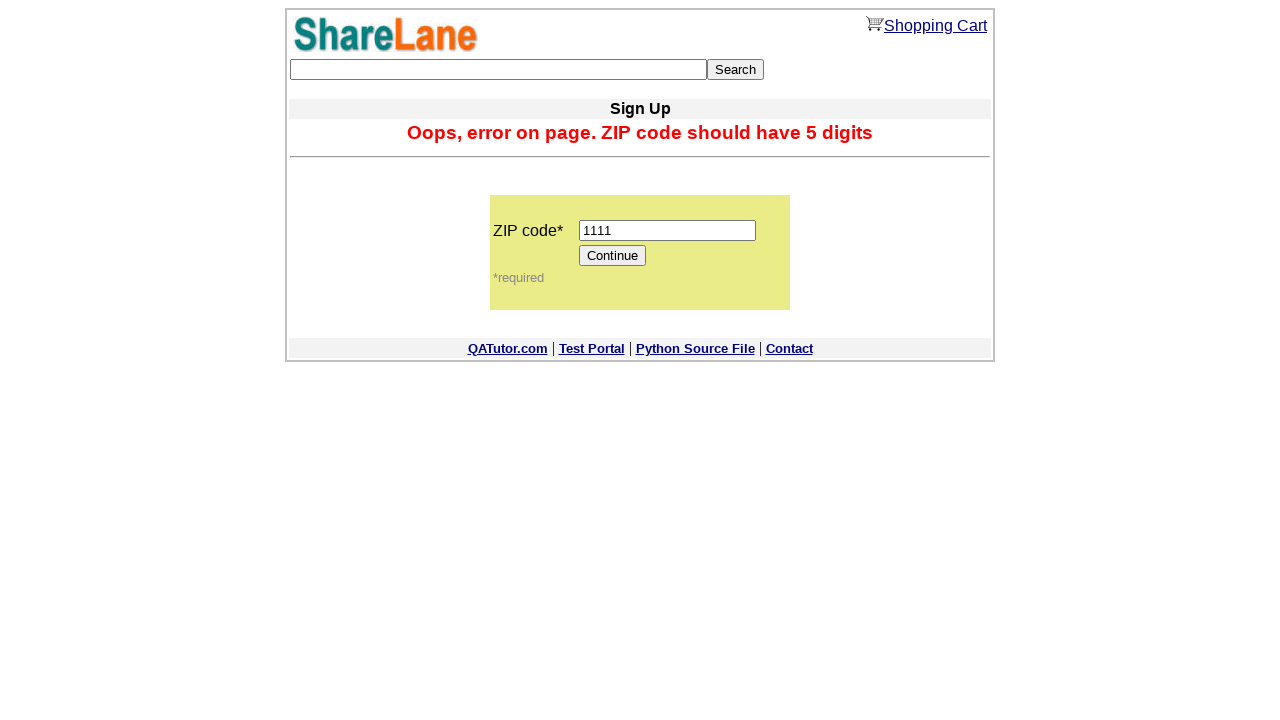